Tests file download functionality by navigating to a demo page, scrolling to the download button, and clicking it to initiate a file download.

Starting URL: https://demoqa.com/upload-download

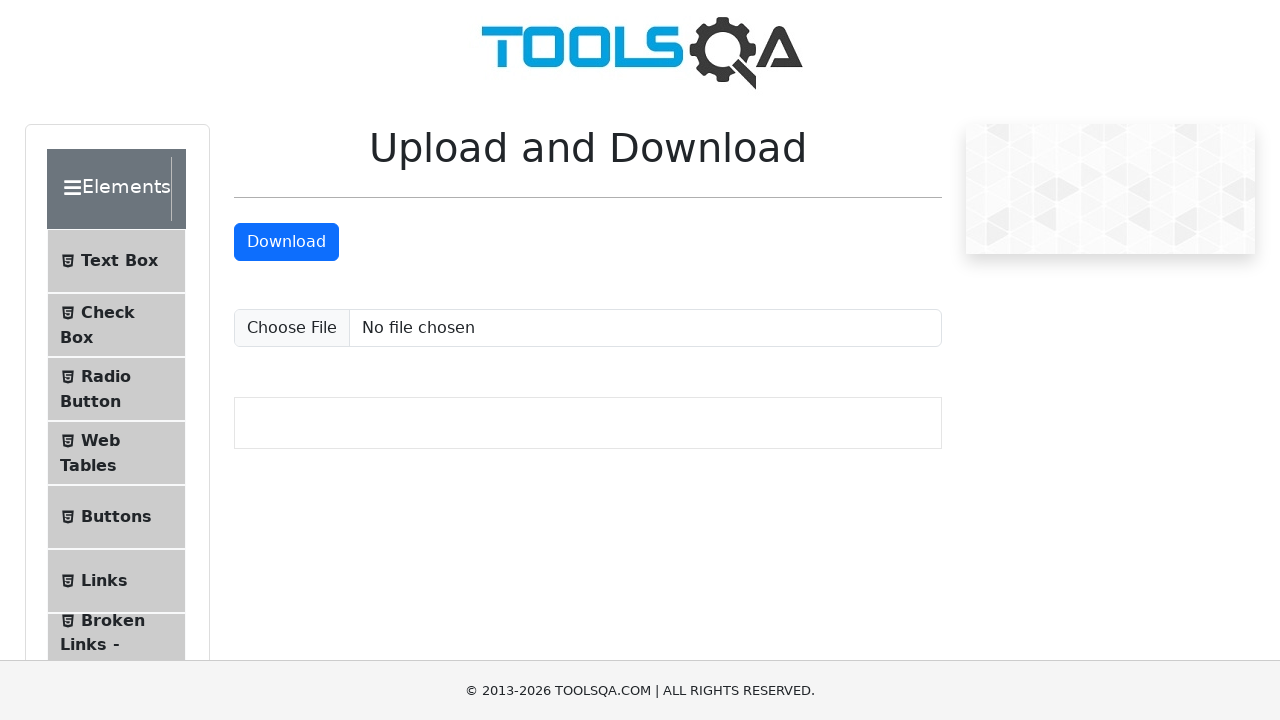

Download button became visible
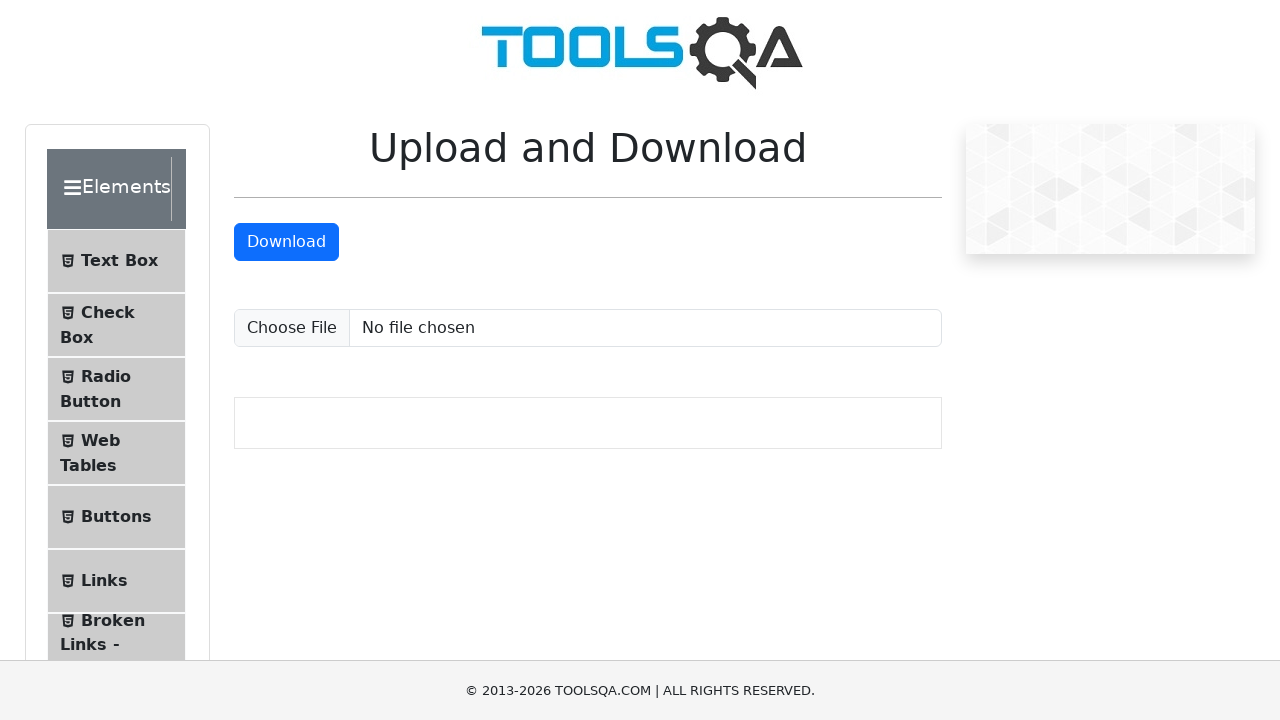

Scrolled download button into view
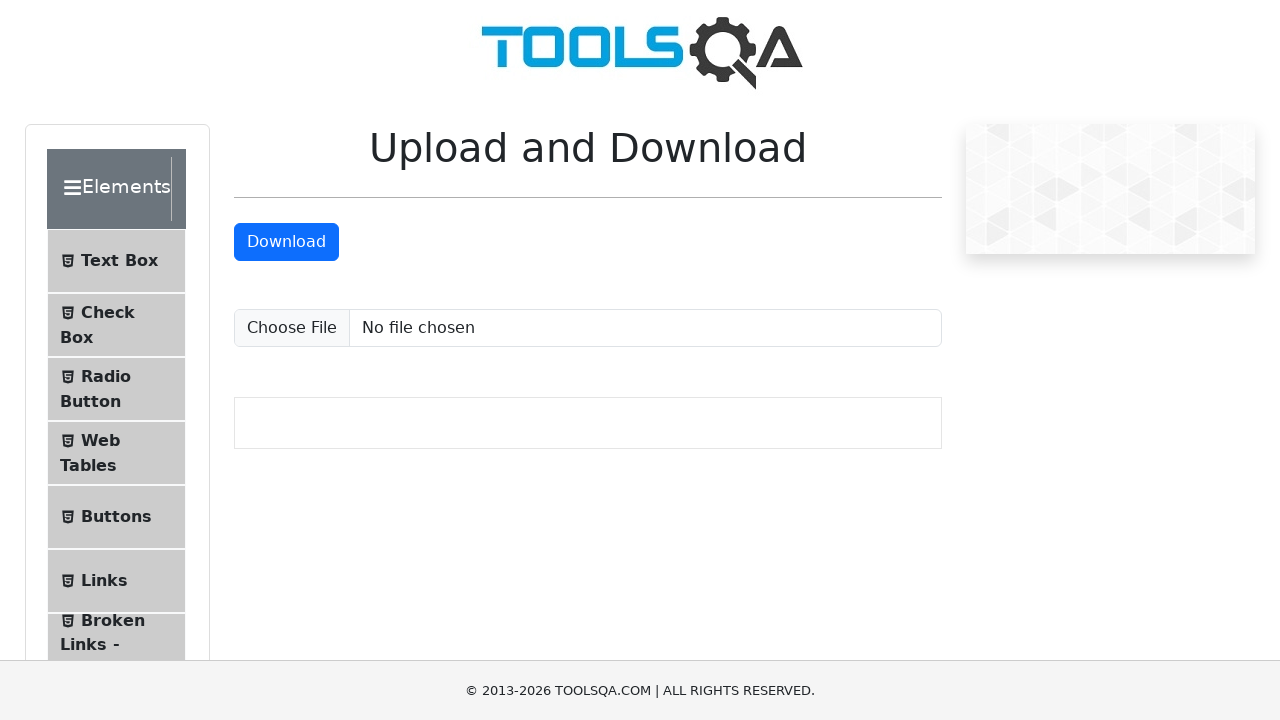

Clicked download button to initiate file download at (286, 242) on #downloadButton
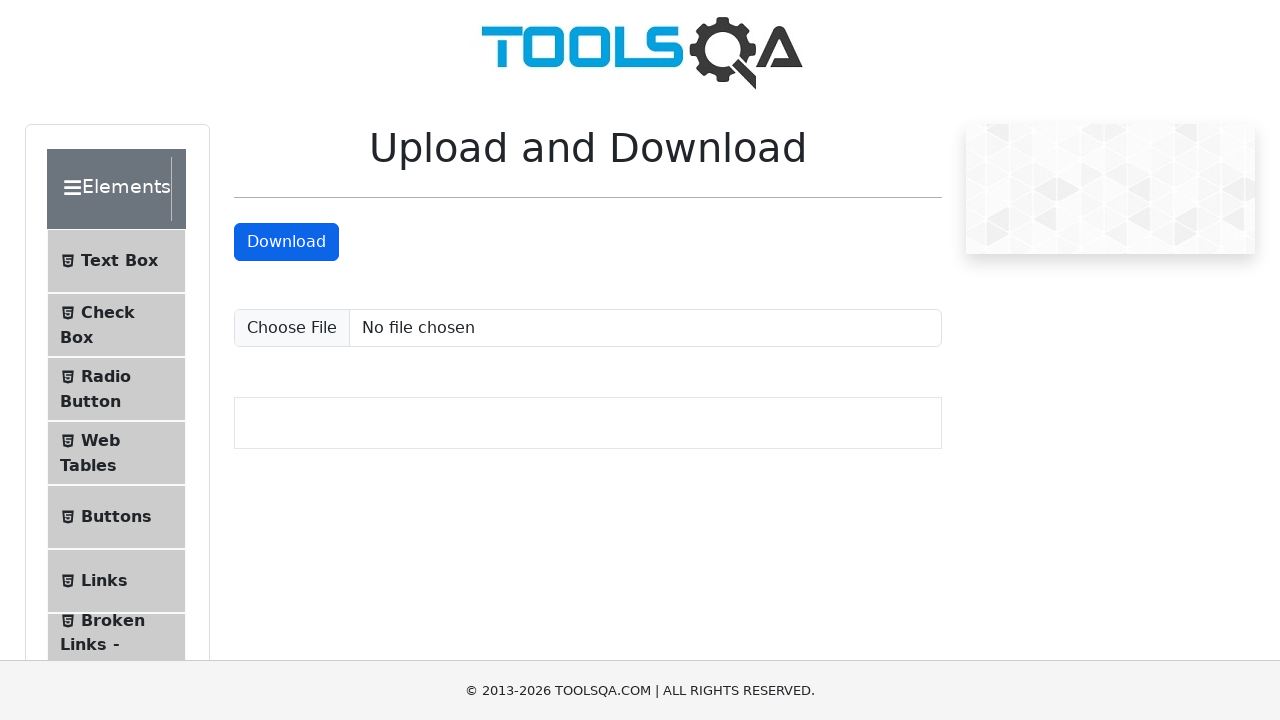

File download completed
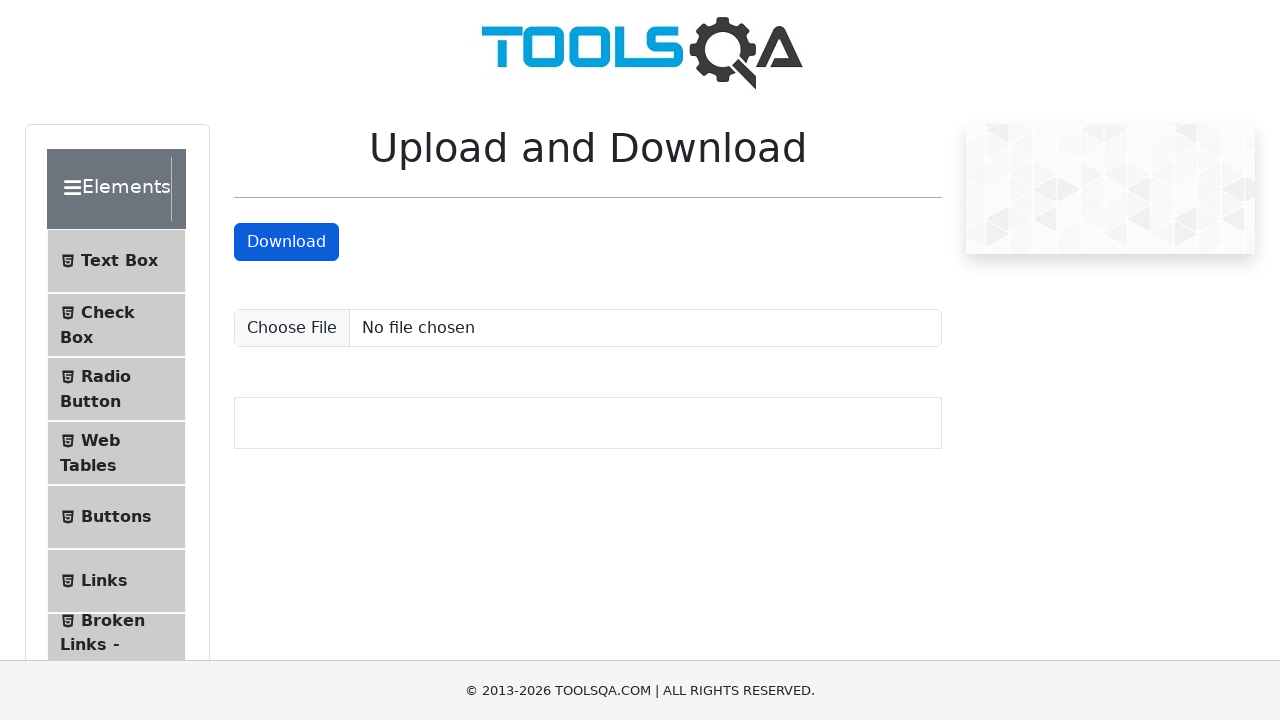

Verified downloaded file is named 'sampleFile.jpeg'
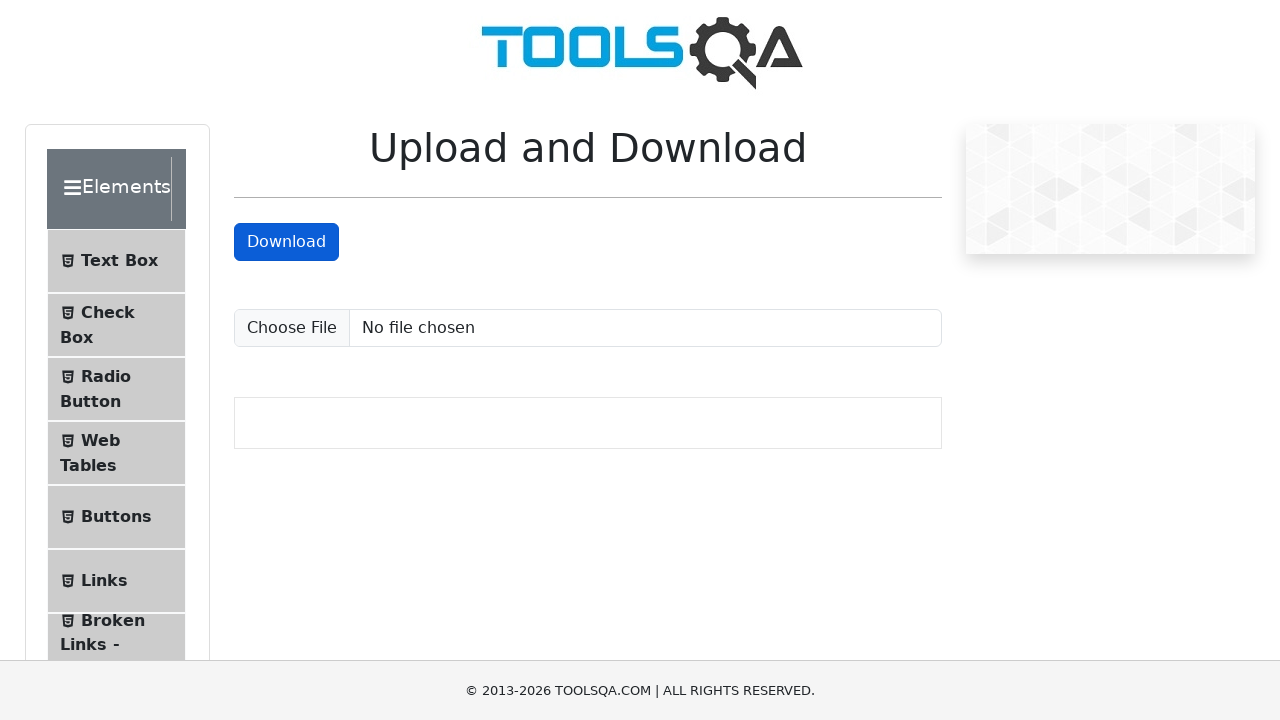

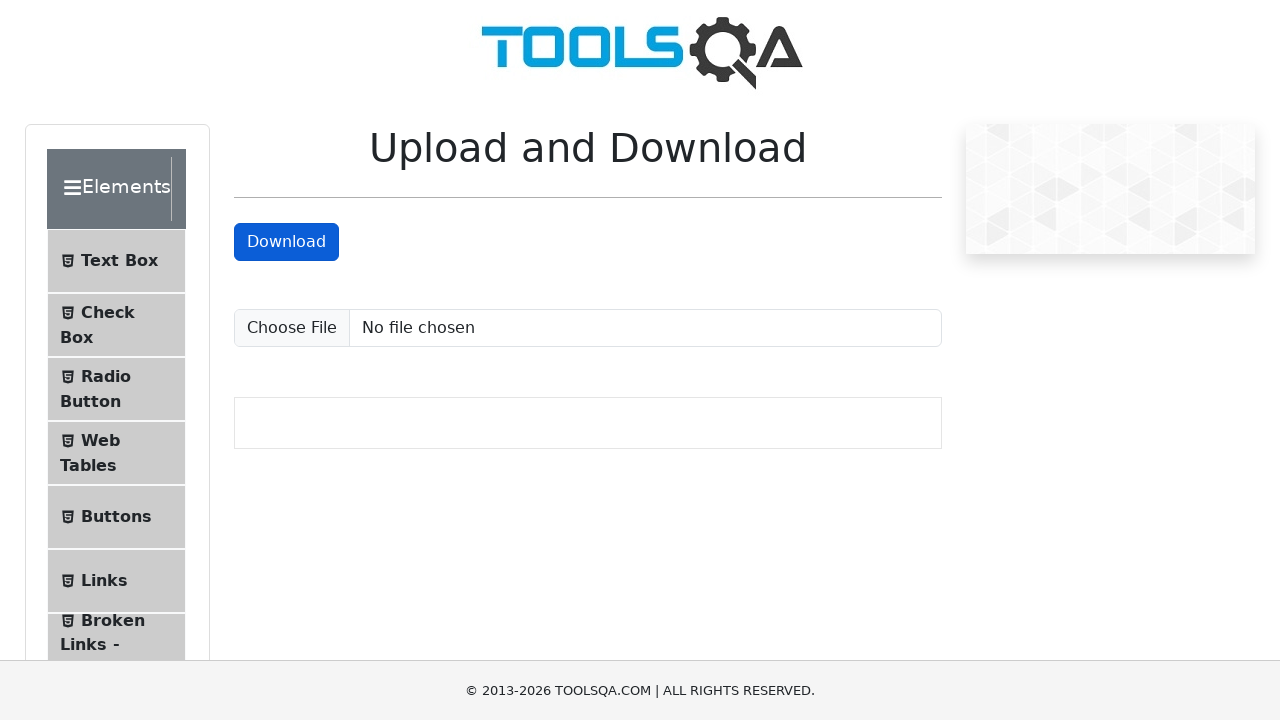